Tests the 99 Bottles of Beer website by navigating to the lyrics page, clicking the lyrics submenu link, and verifying that the song lyrics are displayed correctly across 100 paragraph elements.

Starting URL: http://www.99-bottles-of-beer.net/lyrics.html

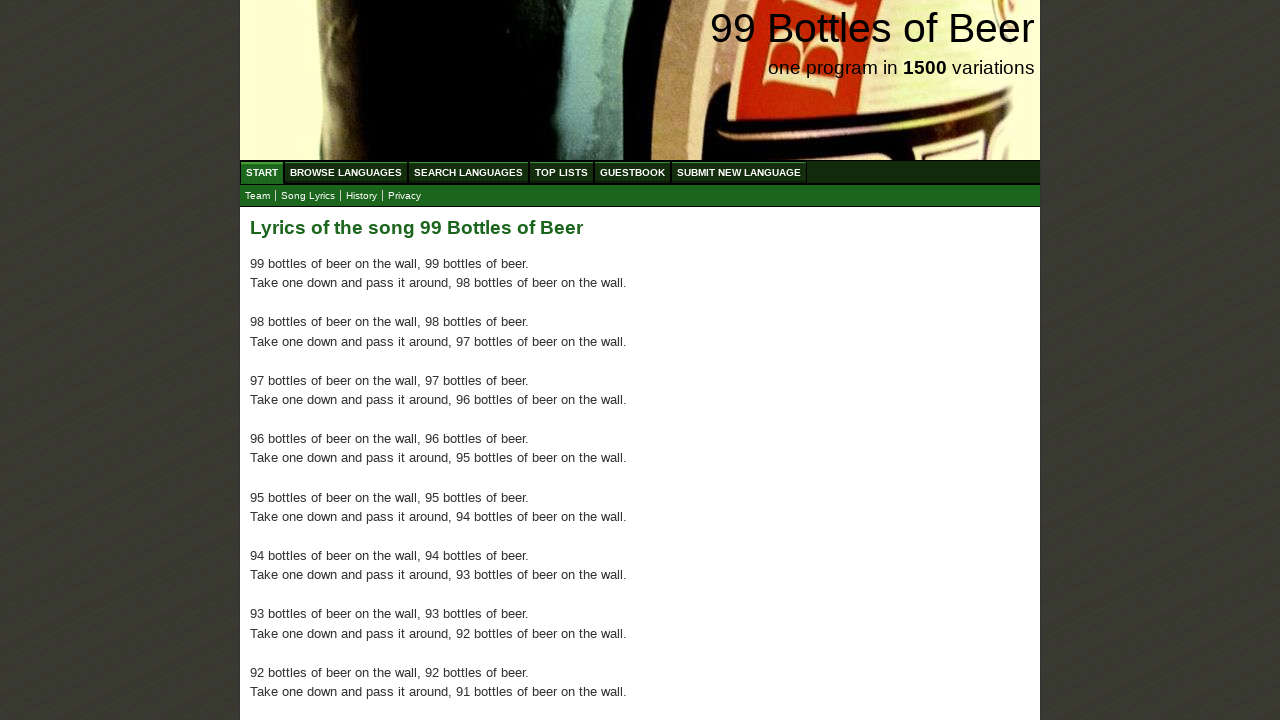

Clicked on the lyrics submenu link at (308, 196) on xpath=//body/div[@id='wrap']/div[@id='navigation']/ul[@id='submenu']/li/a[@href=
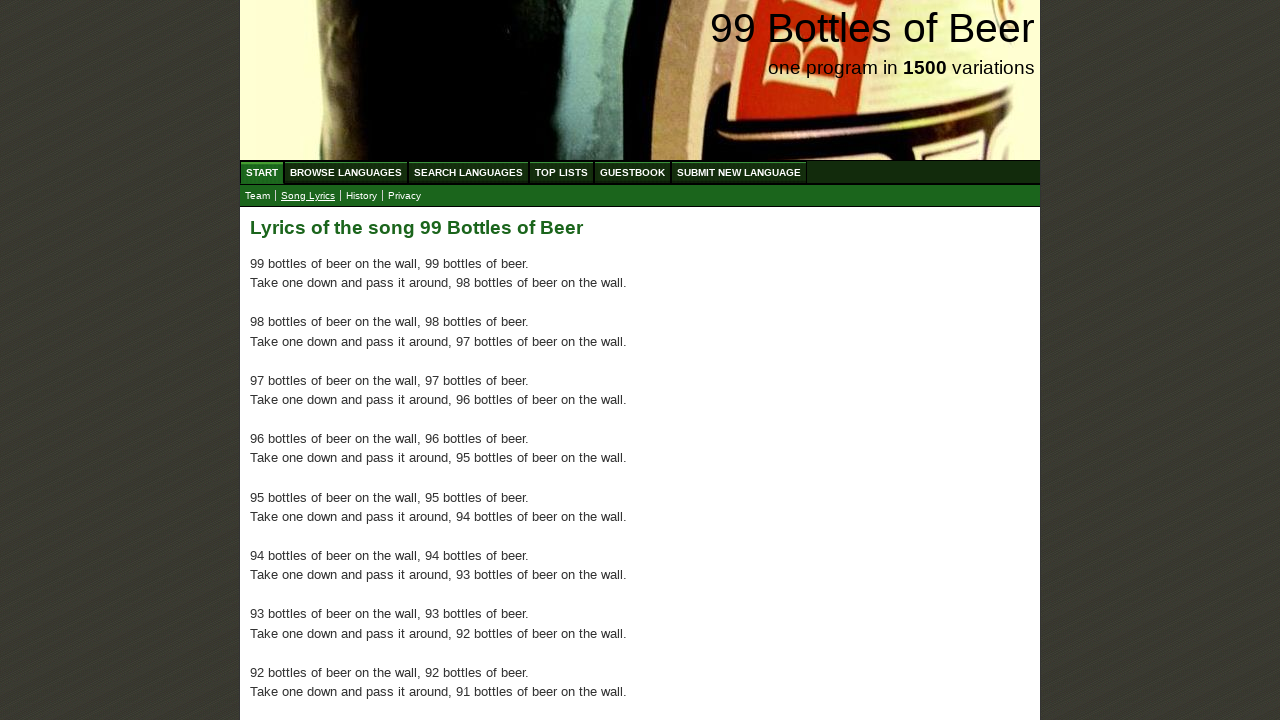

Waited for lyrics content to load - paragraph elements visible
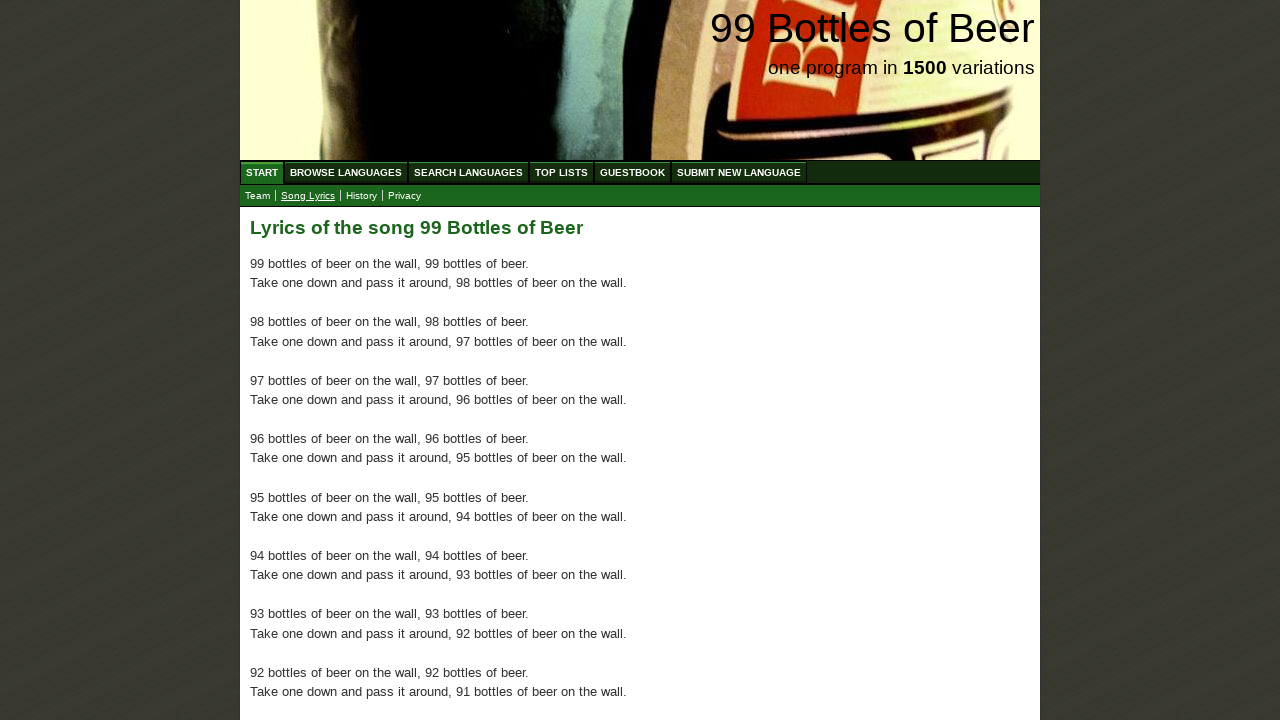

Located all paragraph elements in main content area
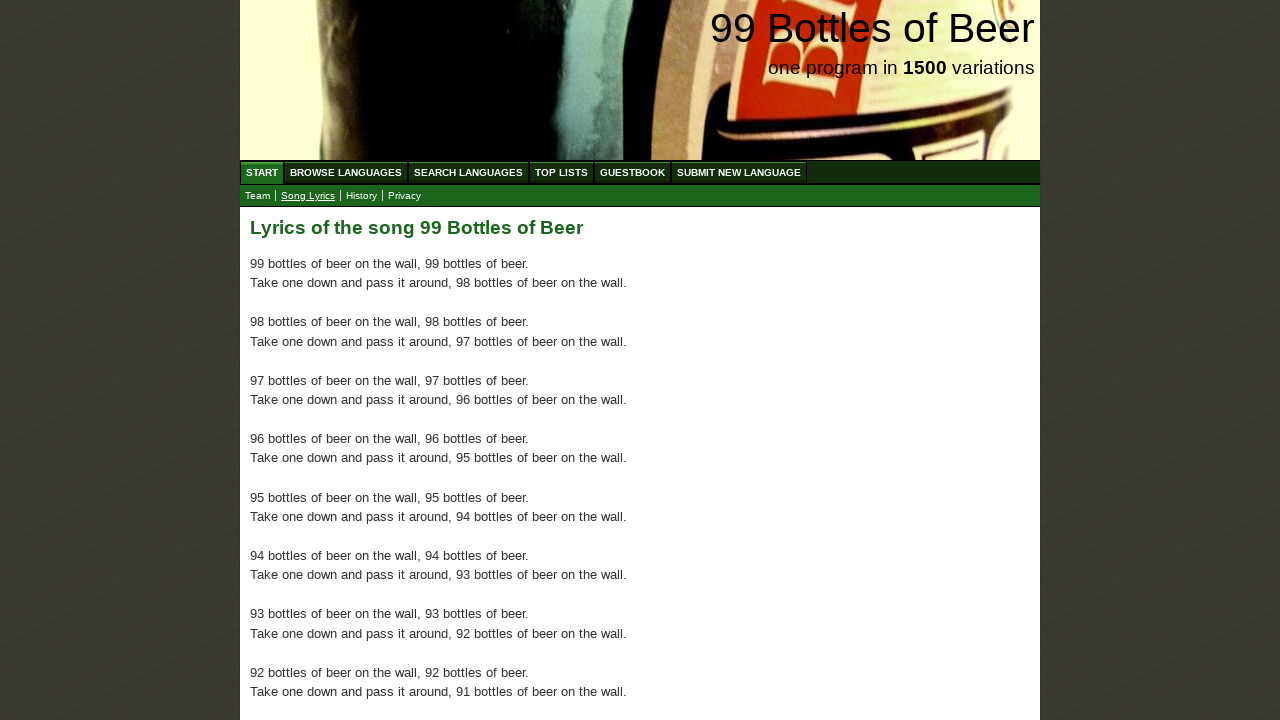

Verified that exactly 100 paragraphs are displayed in the song lyrics
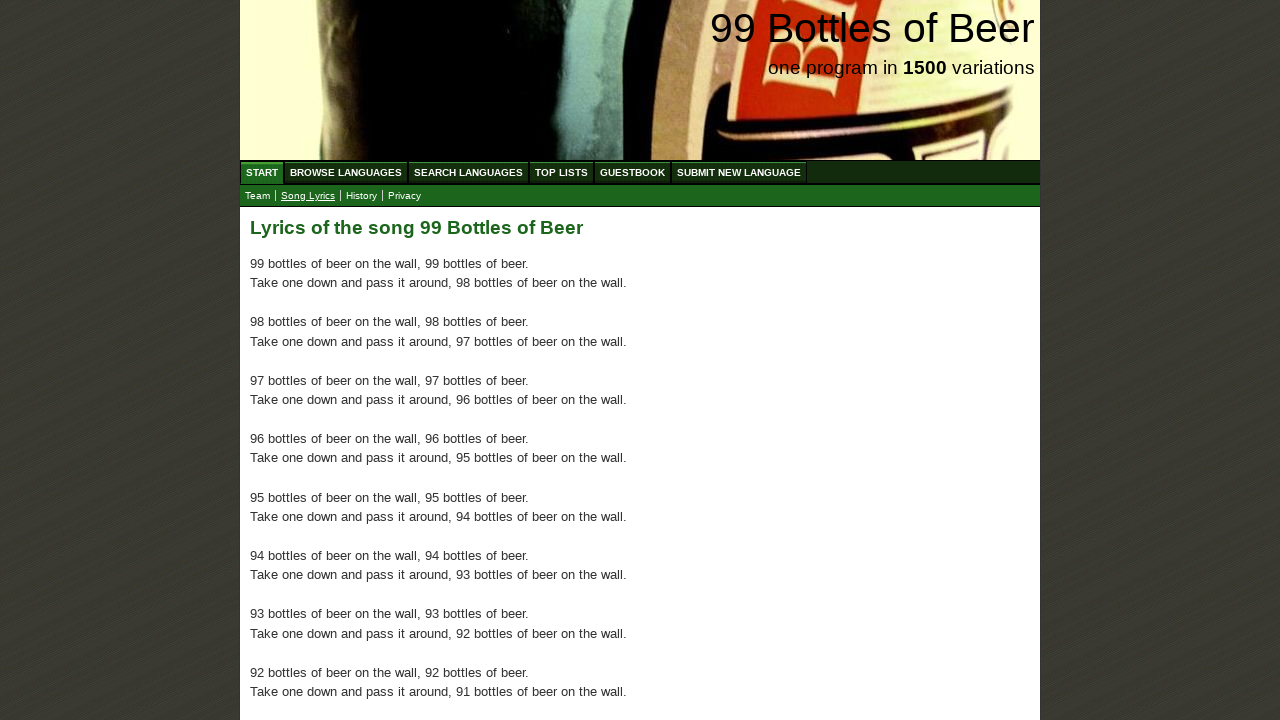

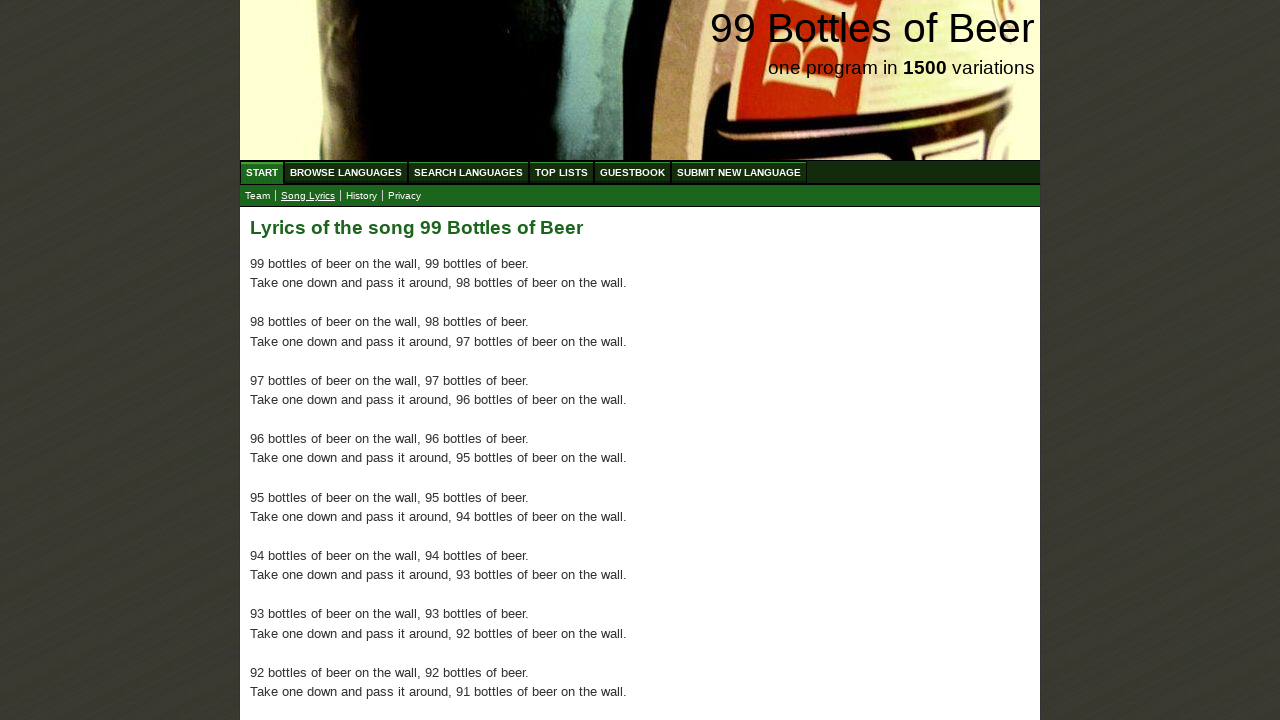